Tests JavaScript confirmation popup handling by clicking a button to trigger the alert and then dismissing it

Starting URL: https://the-internet.herokuapp.com/javascript_alerts

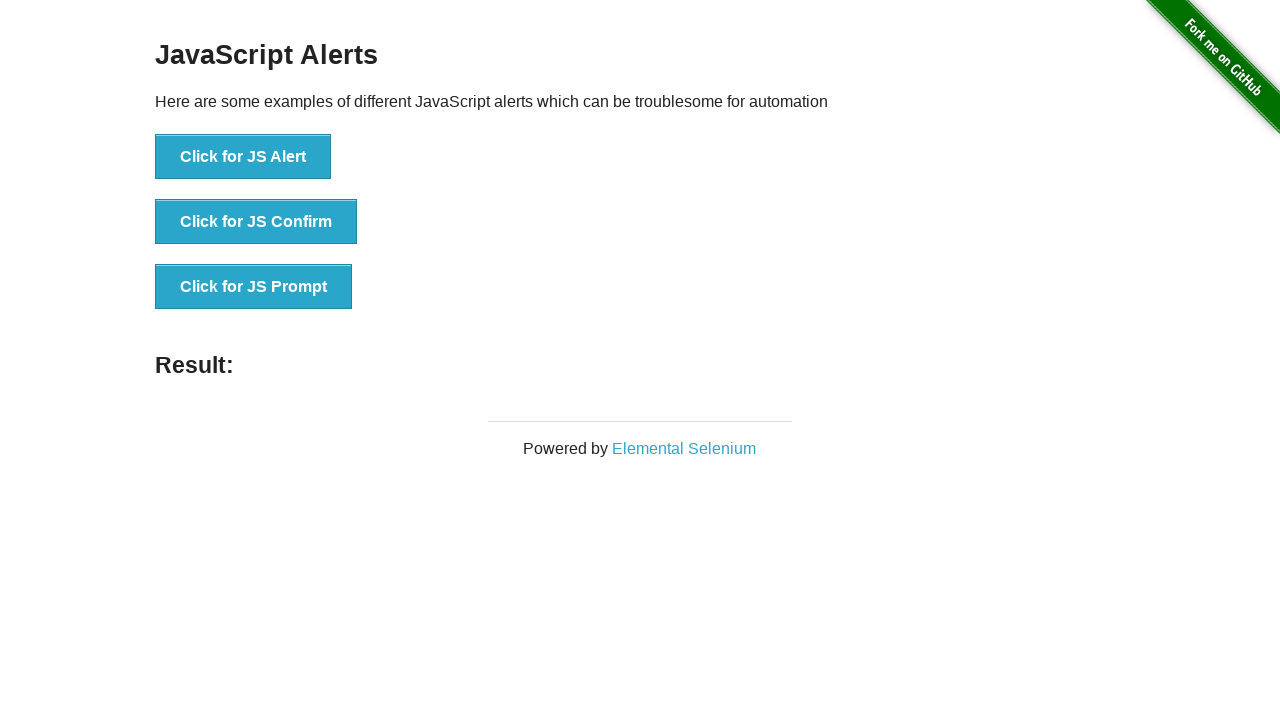

Clicked button to trigger JavaScript confirmation popup at (256, 222) on button[onclick='jsConfirm()']
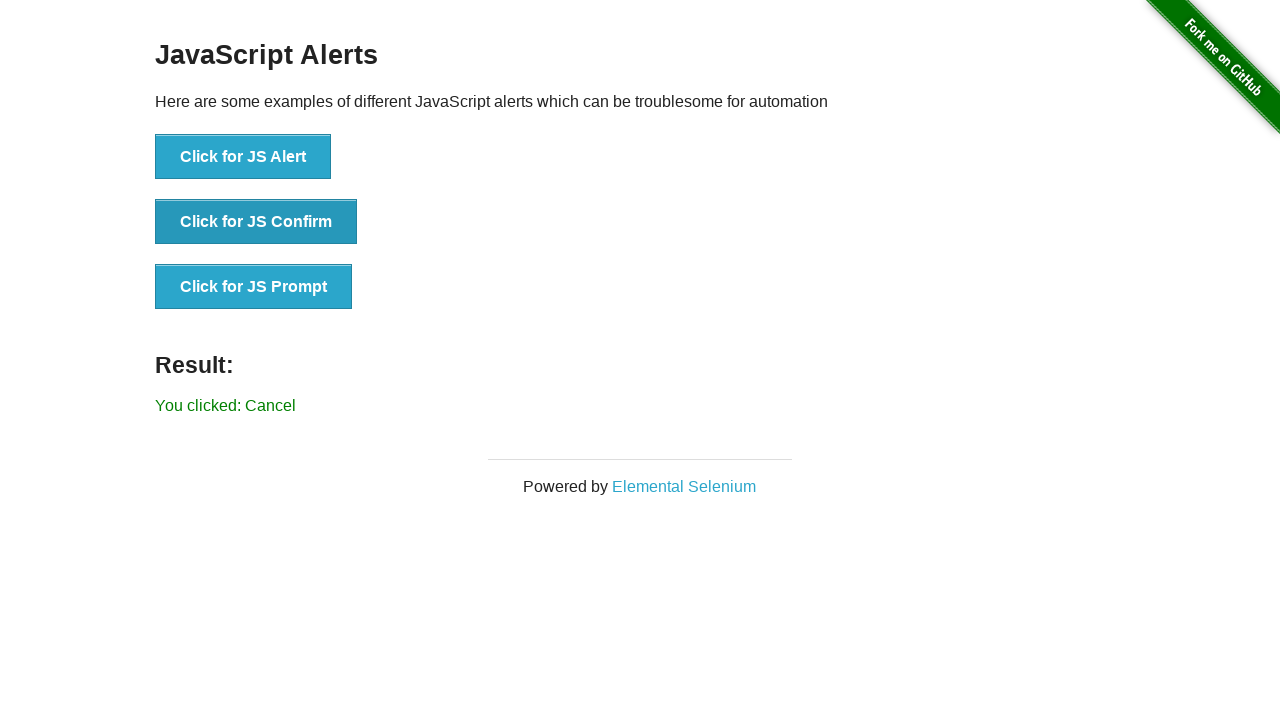

Set up dialog handler to dismiss confirmation popup
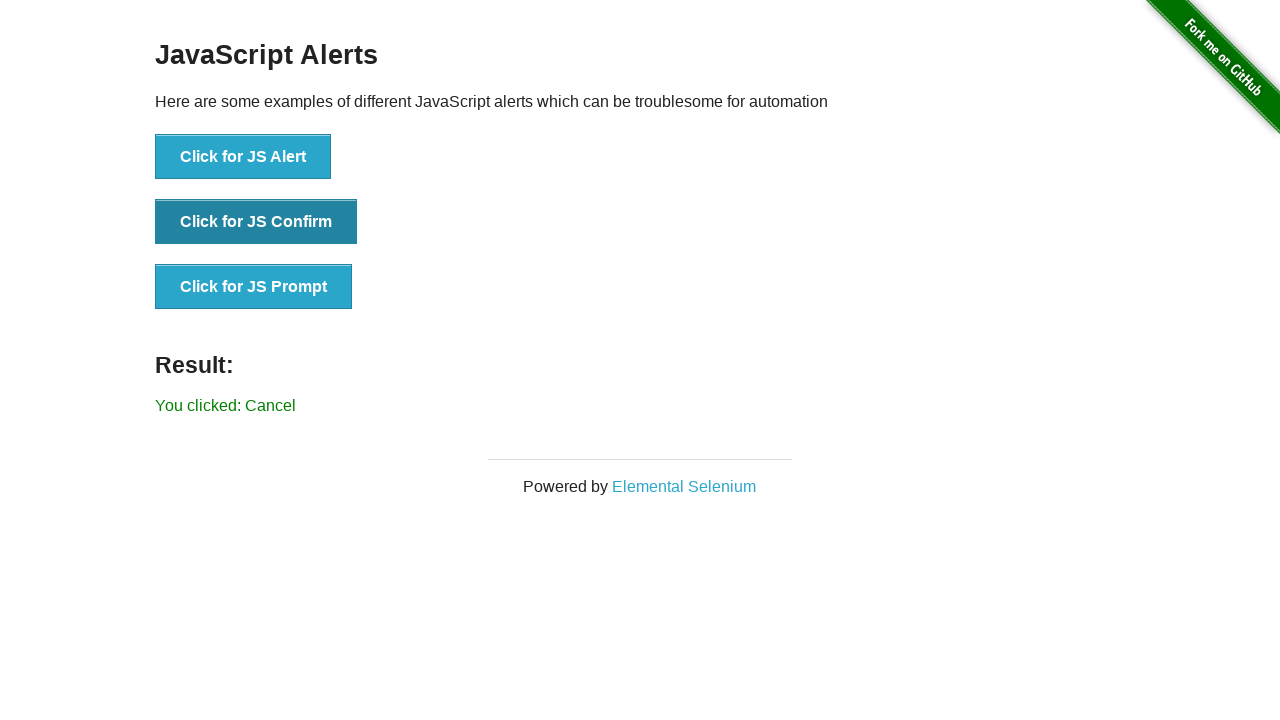

Clicked button to trigger confirmation popup and dismissed it at (256, 222) on button[onclick='jsConfirm()']
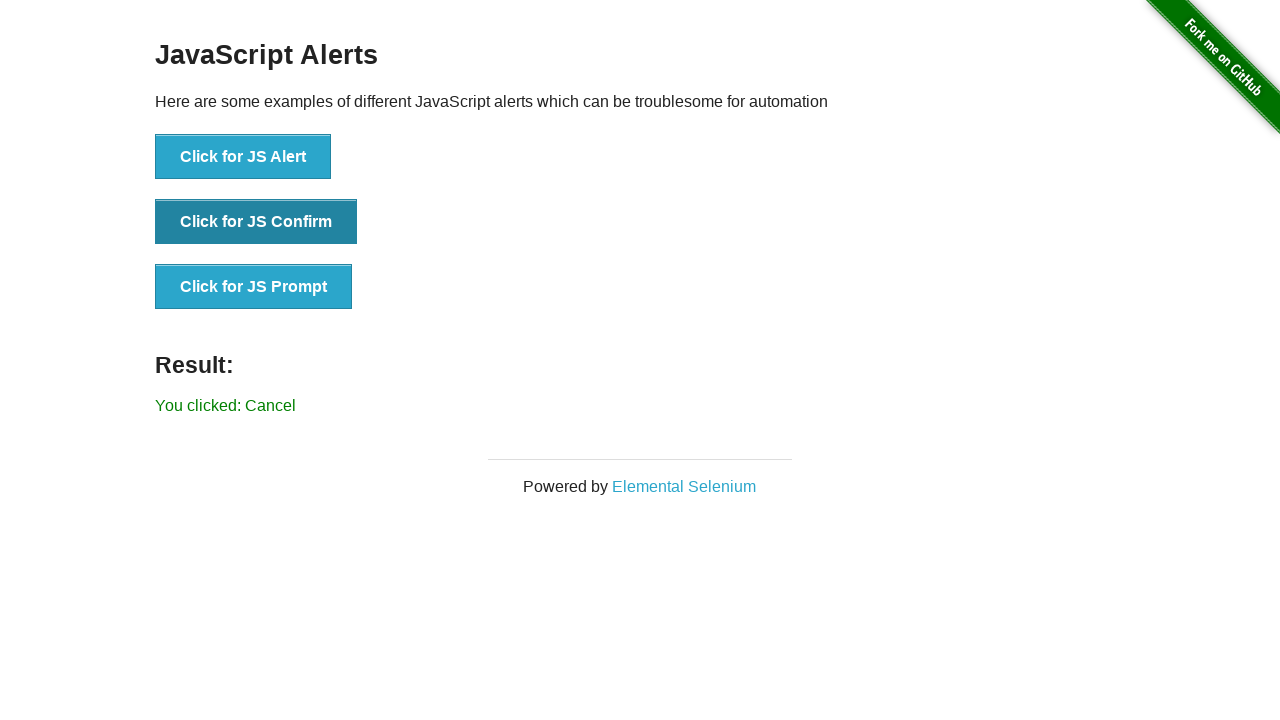

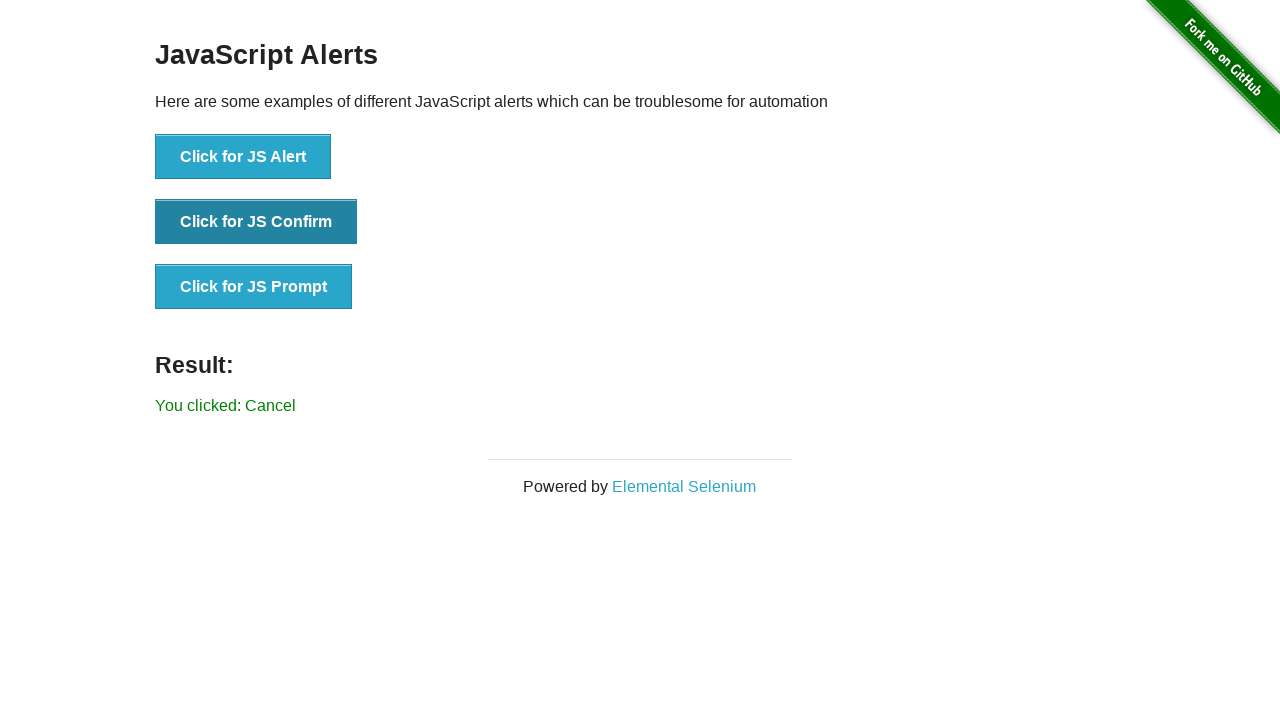